Navigates to the Infosys stock page on MoneyControl, handles a potential popup, and verifies that stock information elements (current price, 52-week high/low, company name, sector) are visible on the page.

Starting URL: https://www.moneycontrol.com/india/stockpricequote/computers-software/infosys/IT

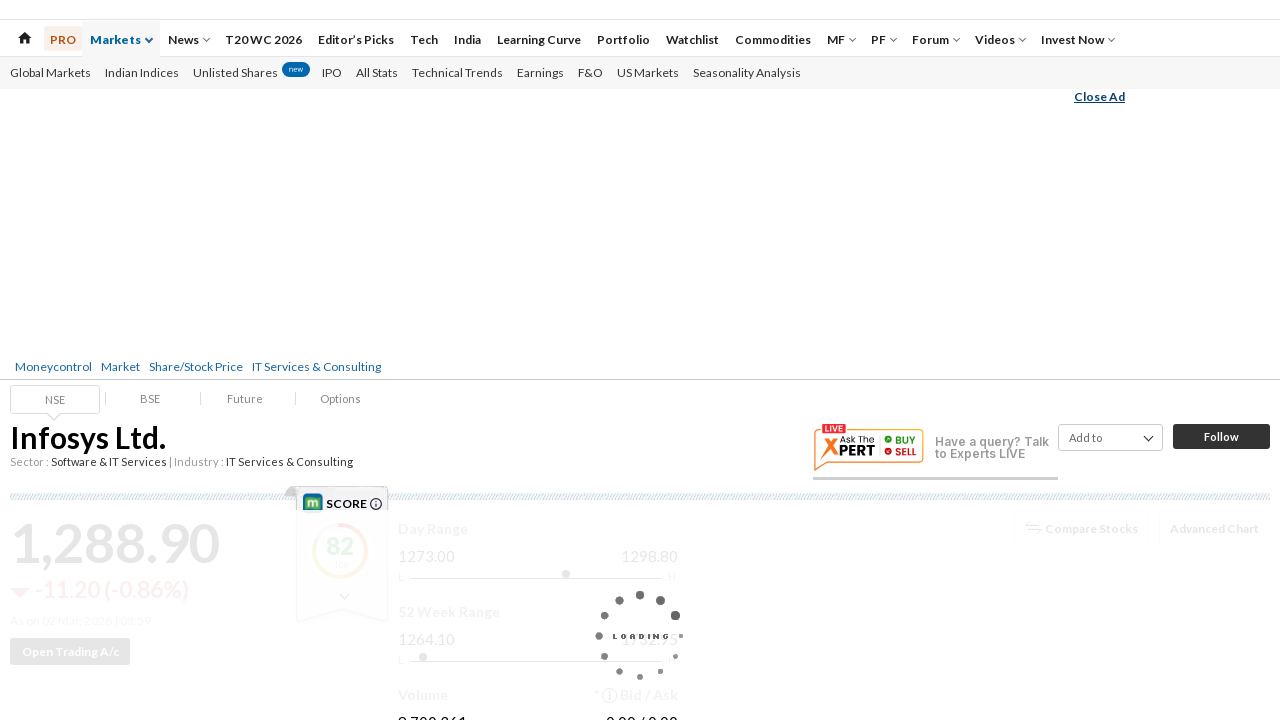

Popup not found or already dismissed on button:has-text('No Thanks')
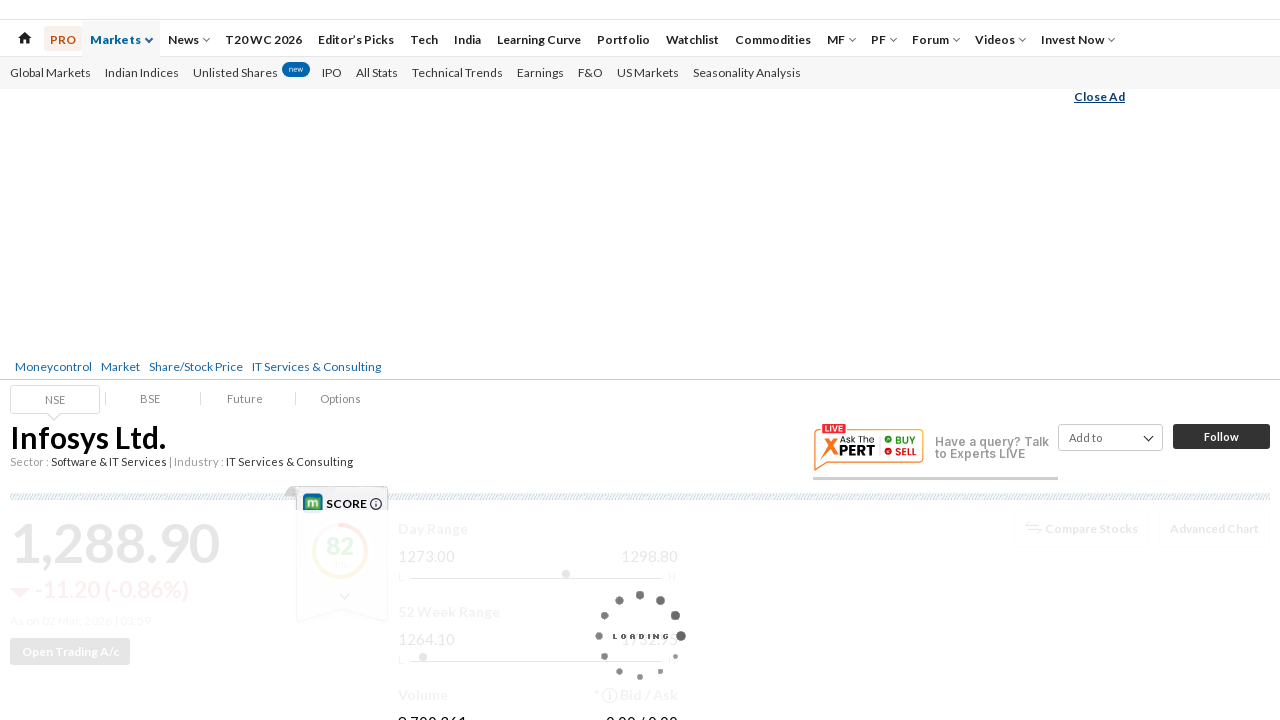

Stock price element loaded
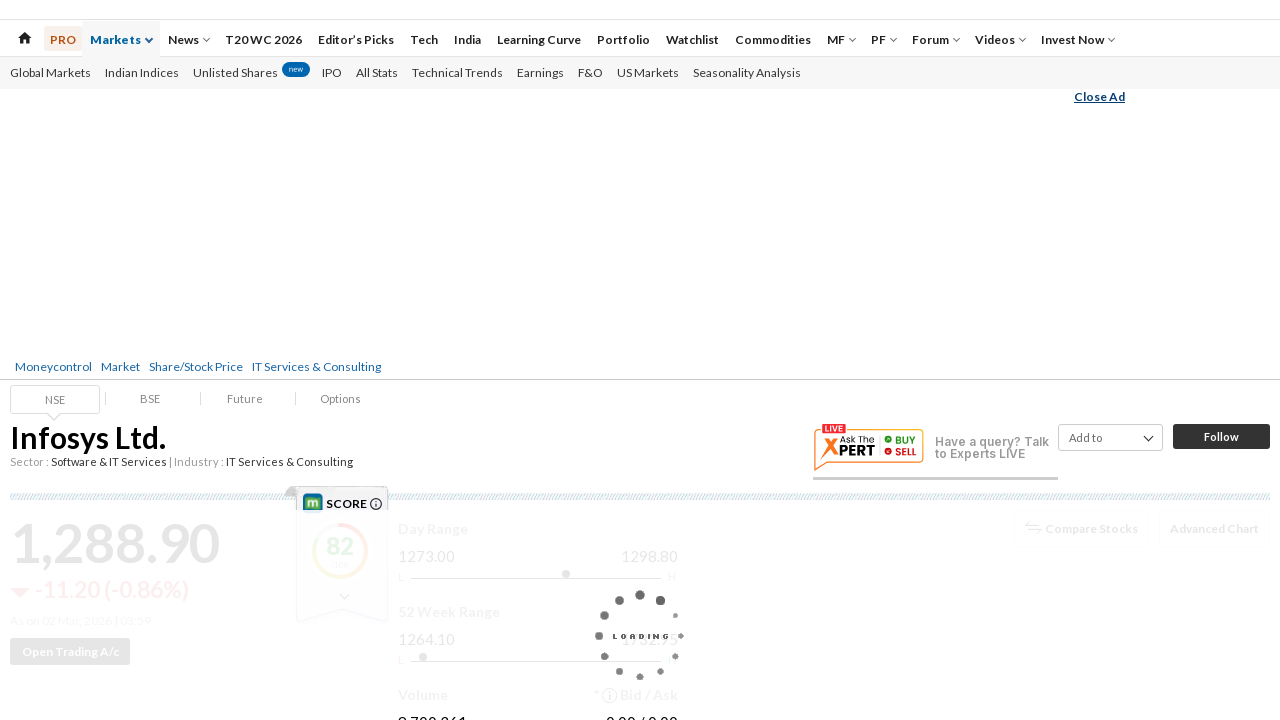

52-week low price element is visible
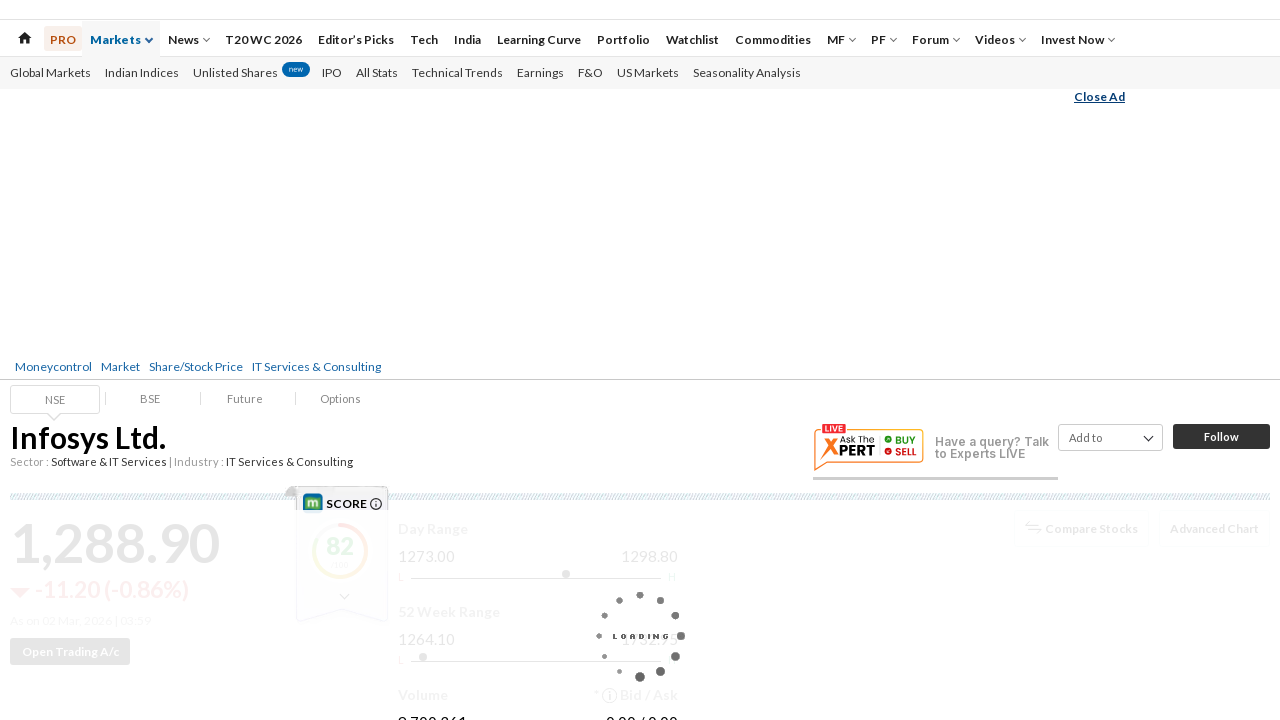

52-week high price element is visible
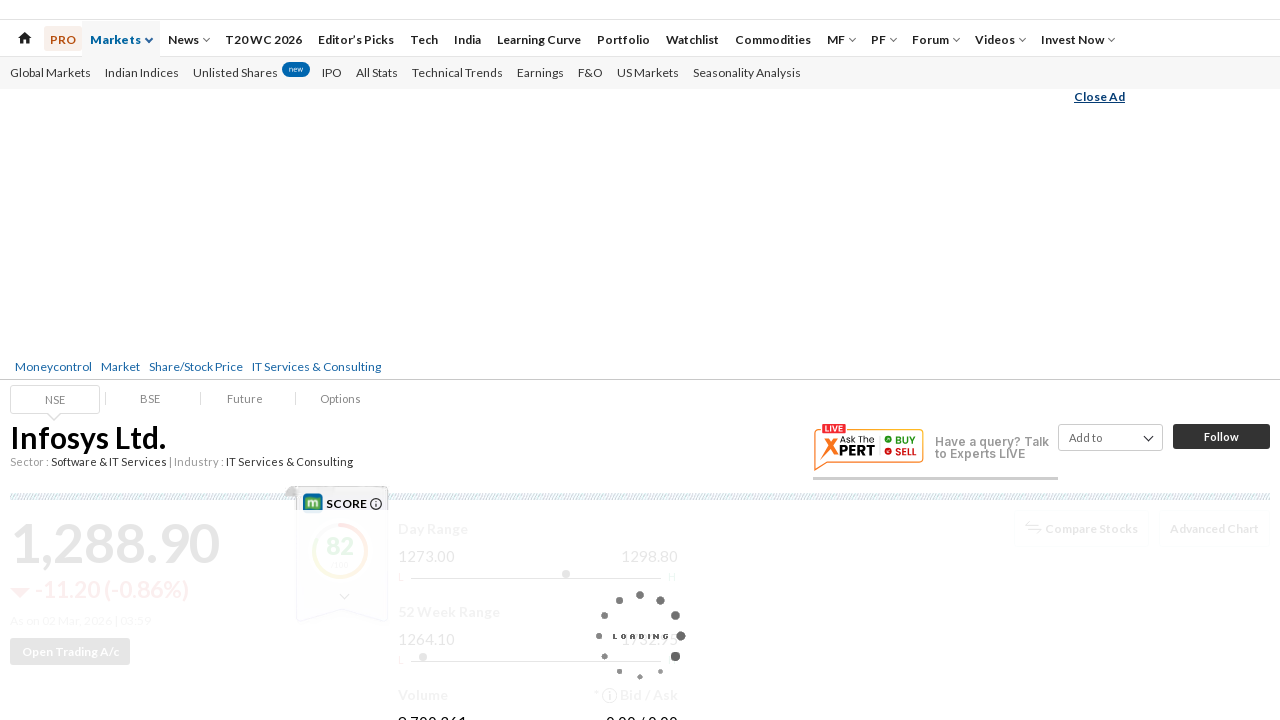

Company name element is visible
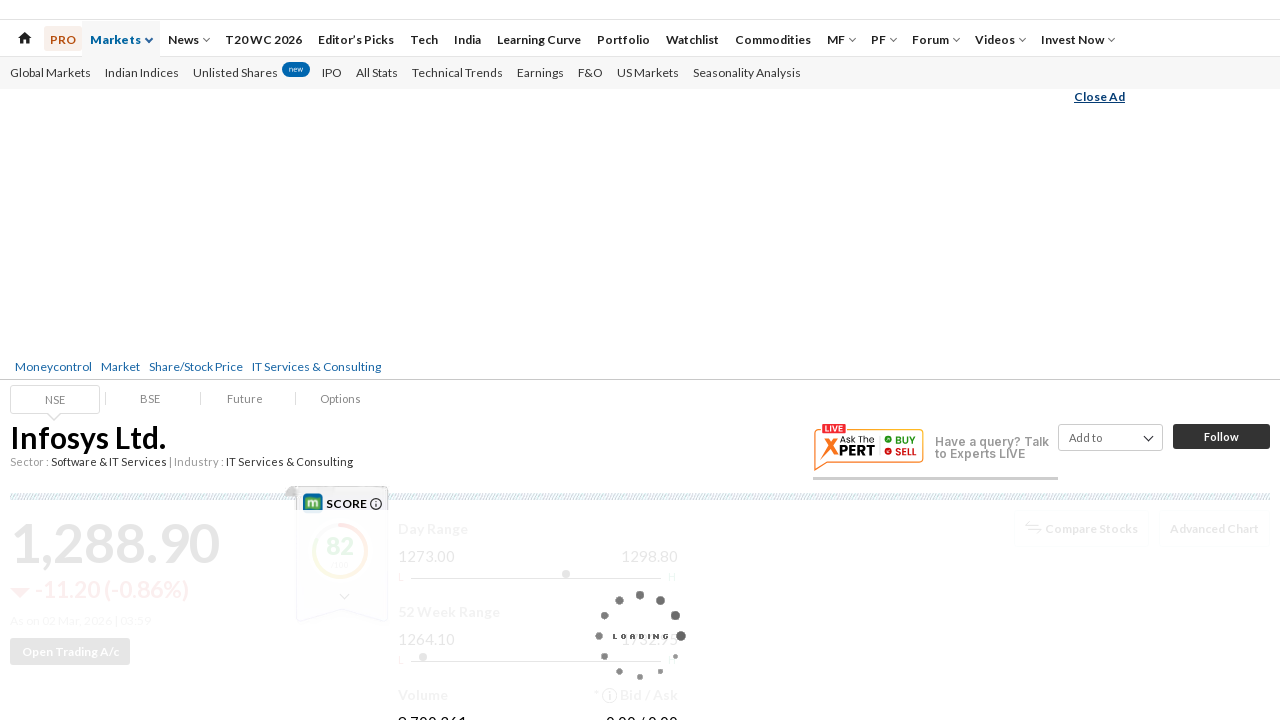

Sector information element is visible
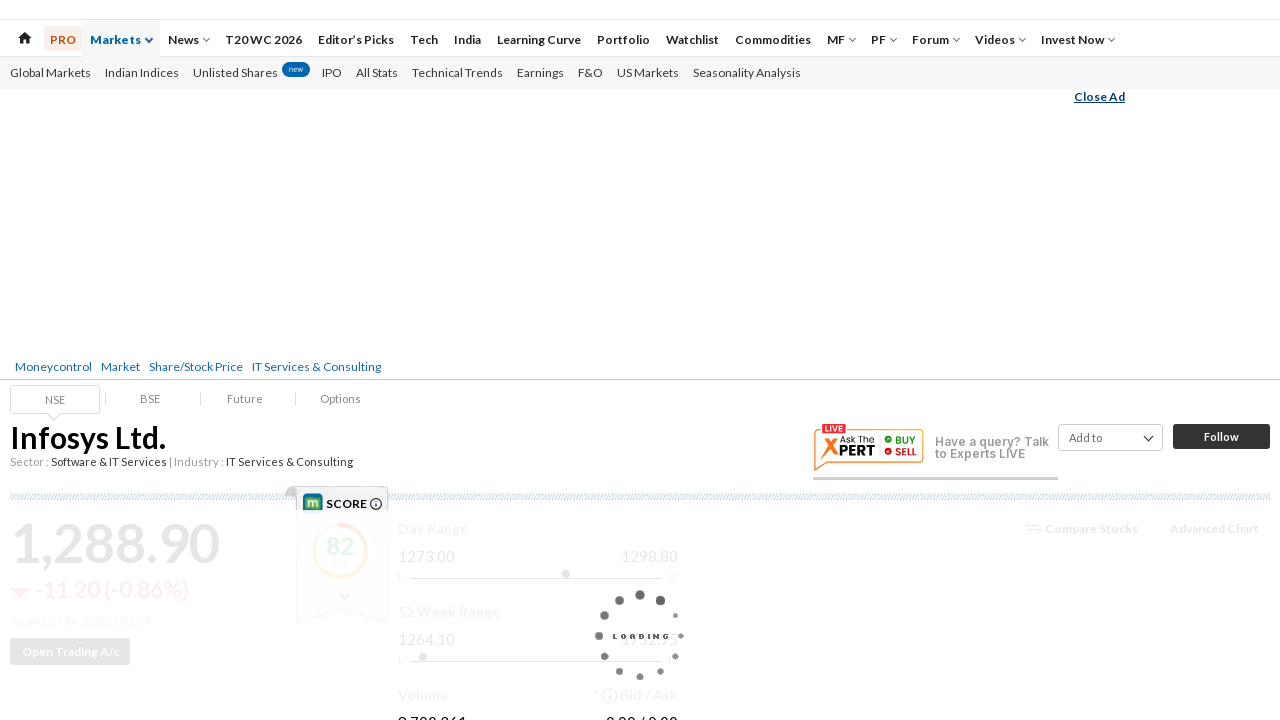

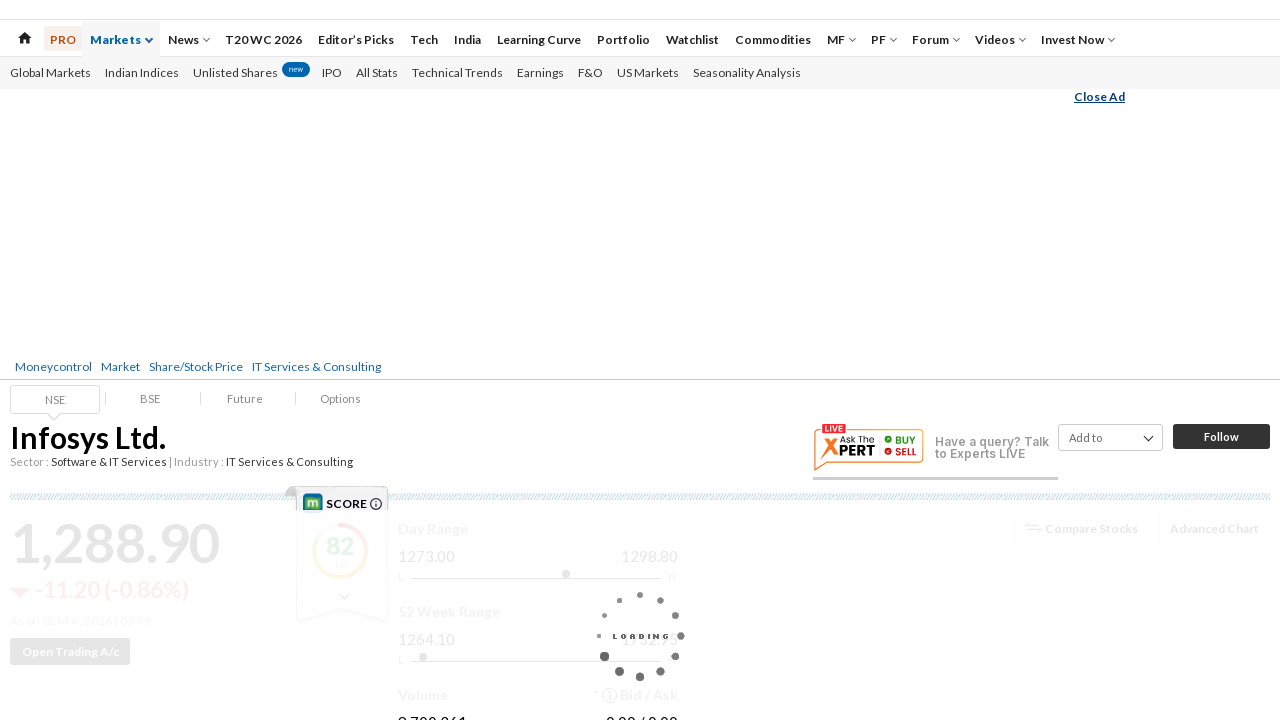